Tests browser window resizing operations including maximize, minimize, and custom sizing

Starting URL: https://dou.ua/

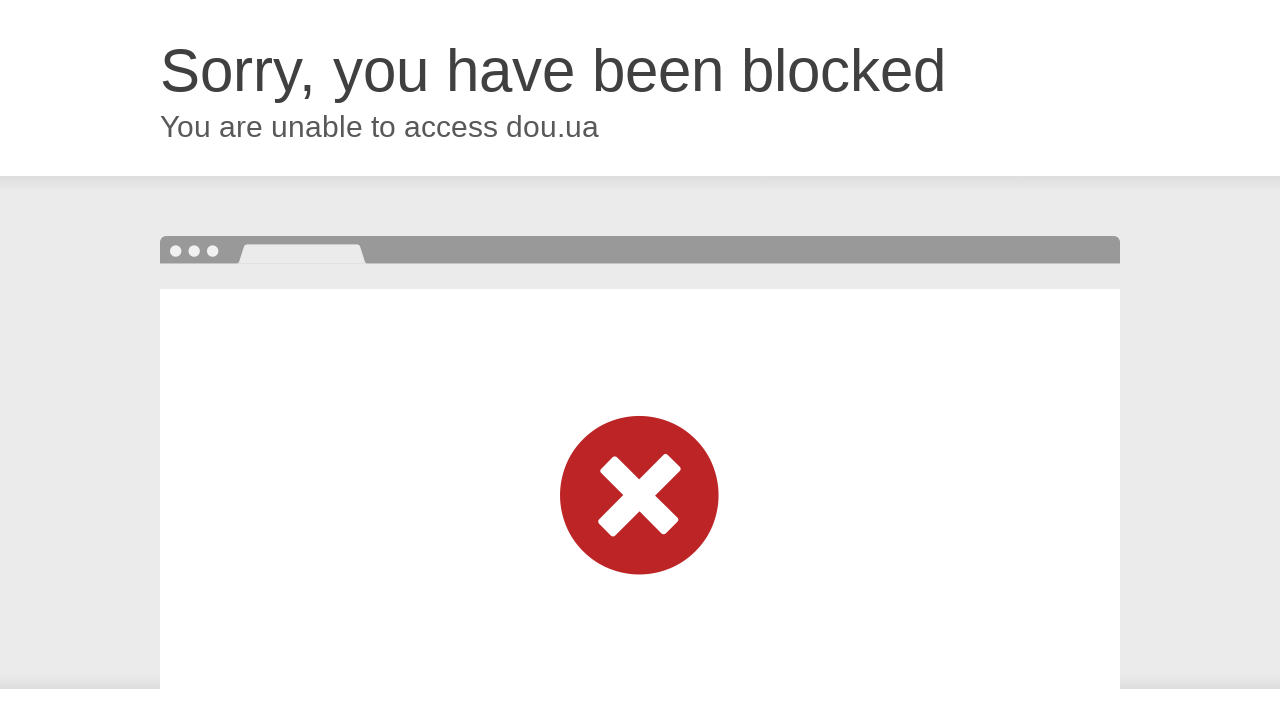

Page loaded (domcontentloaded state reached)
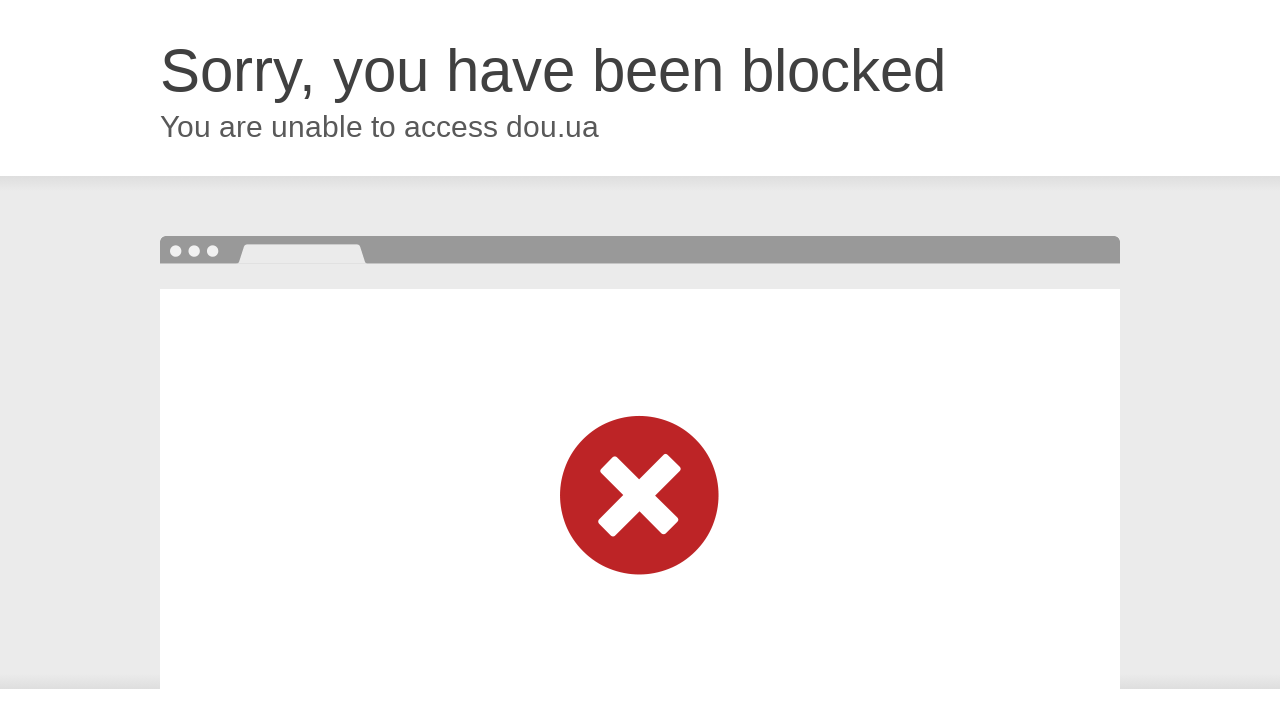

Set viewport size to 200x400 pixels
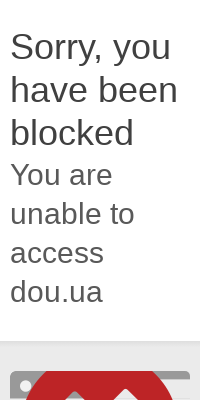

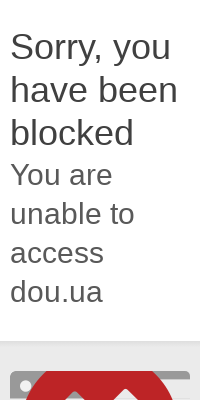